Navigates to QA Click Academy website and verifies that the "FEATURED COURSES" title text is displayed on the page

Starting URL: https://www.qaclickacademy.com/

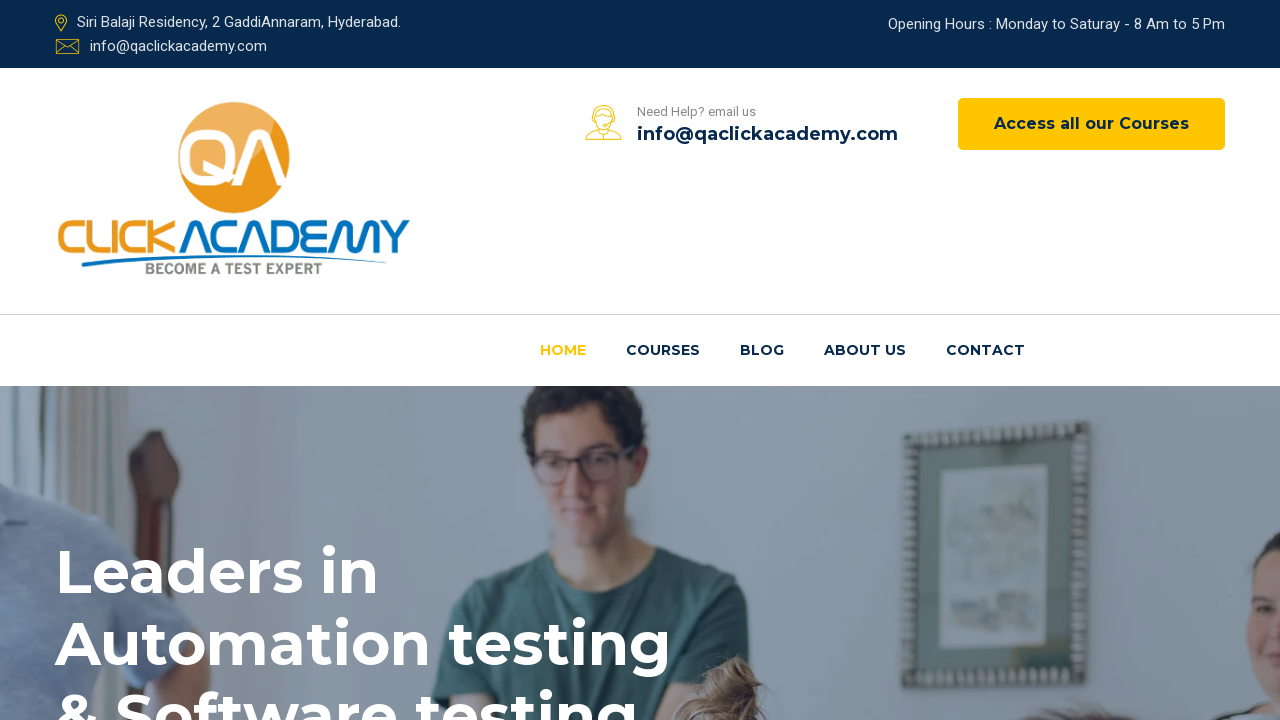

Navigated to QA Click Academy website
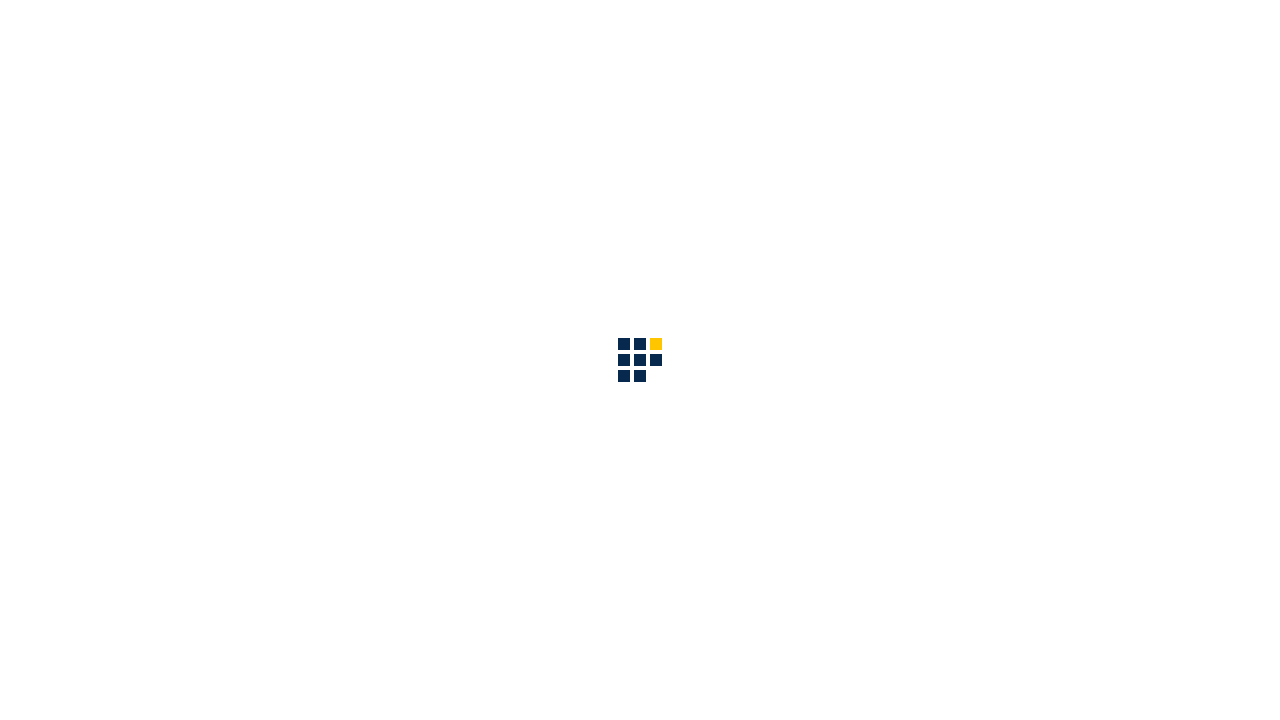

Page loaded and DOM content ready
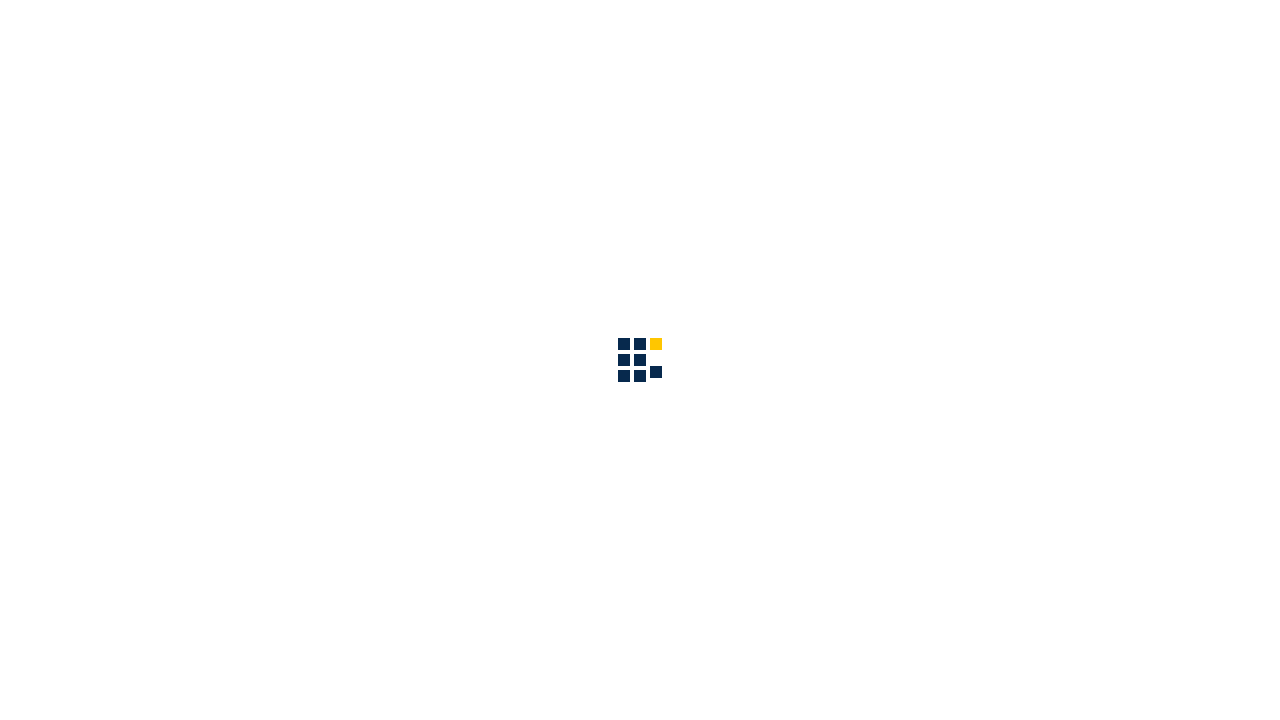

Located FEATURED COURSES title element
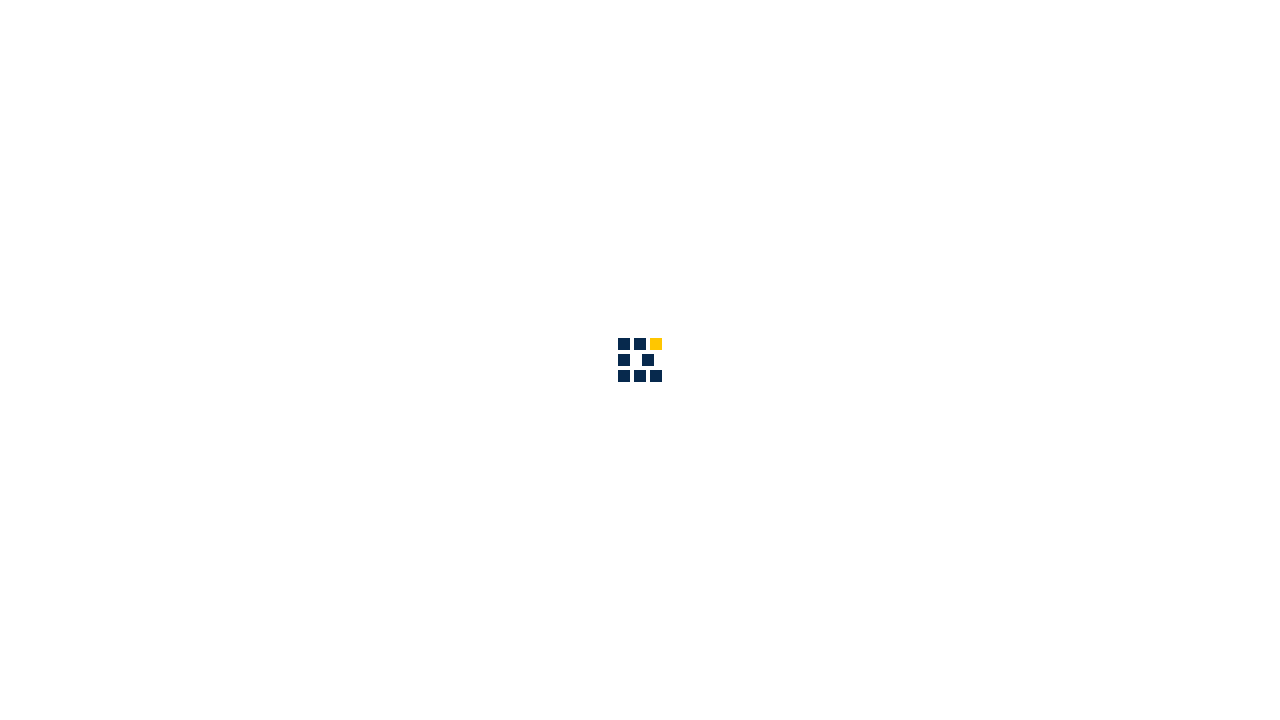

Verified FEATURED COURSES title is visible on page
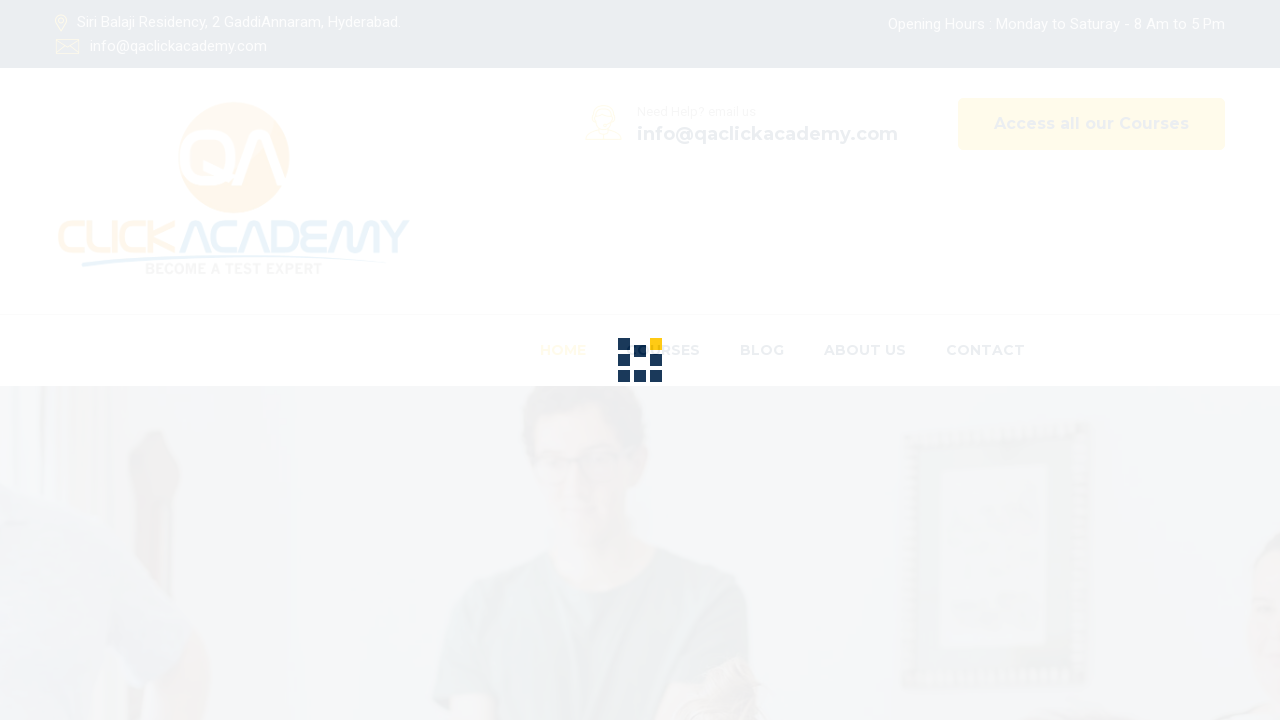

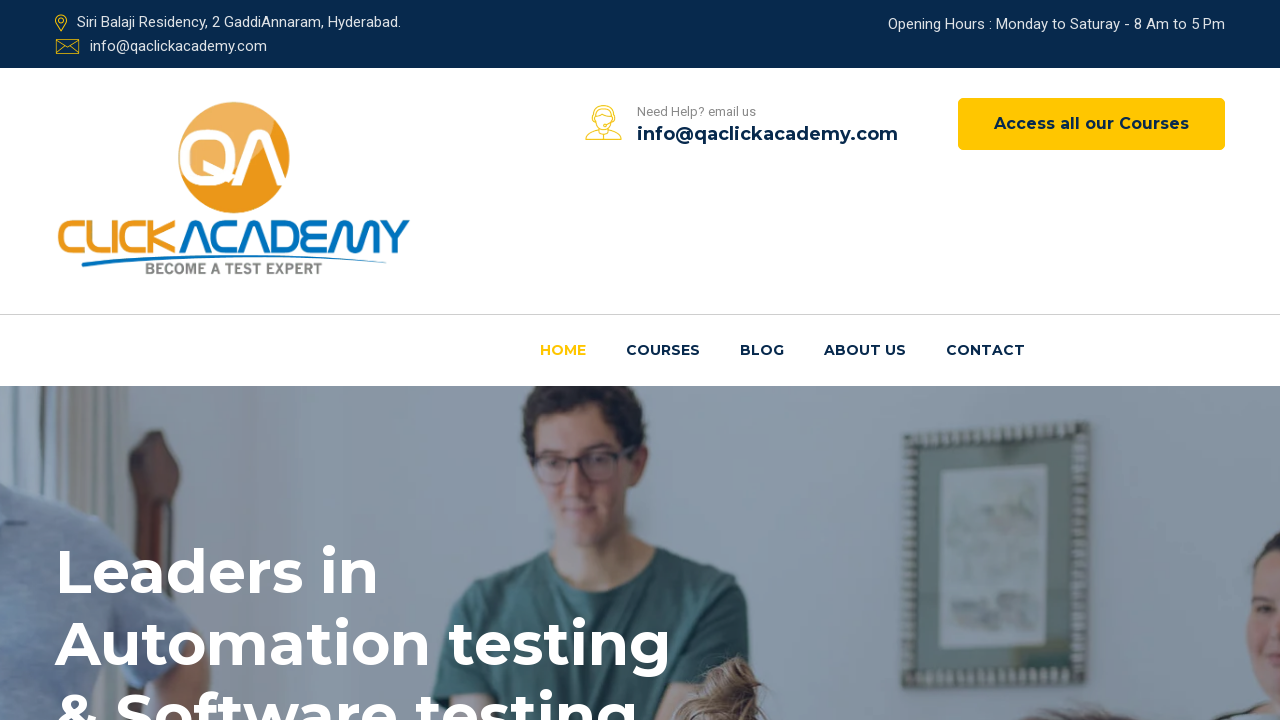